Searches for a banking job, clicks on the first result, and clicks the Apply button to reveal contact information

Starting URL: https://alchemy.hguy.co/jobs/

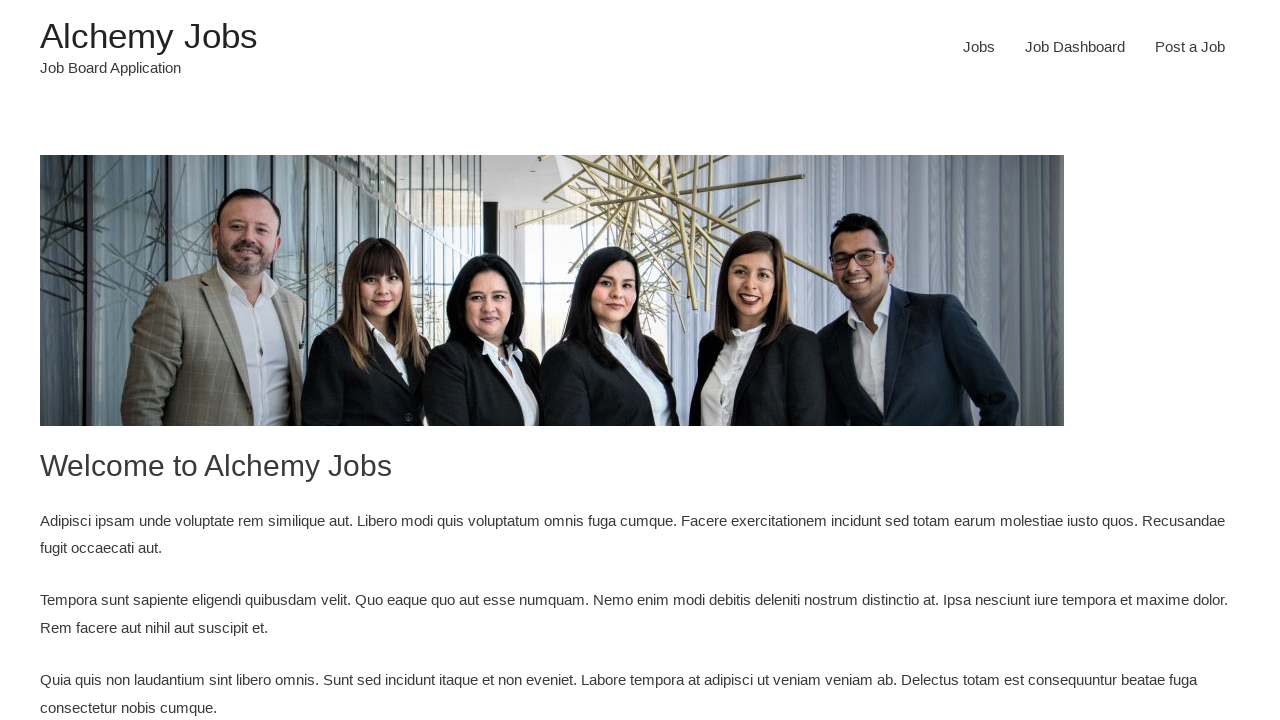

Clicked on Jobs menu at (979, 47) on (//a[contains(text(),'Jobs')])[2]
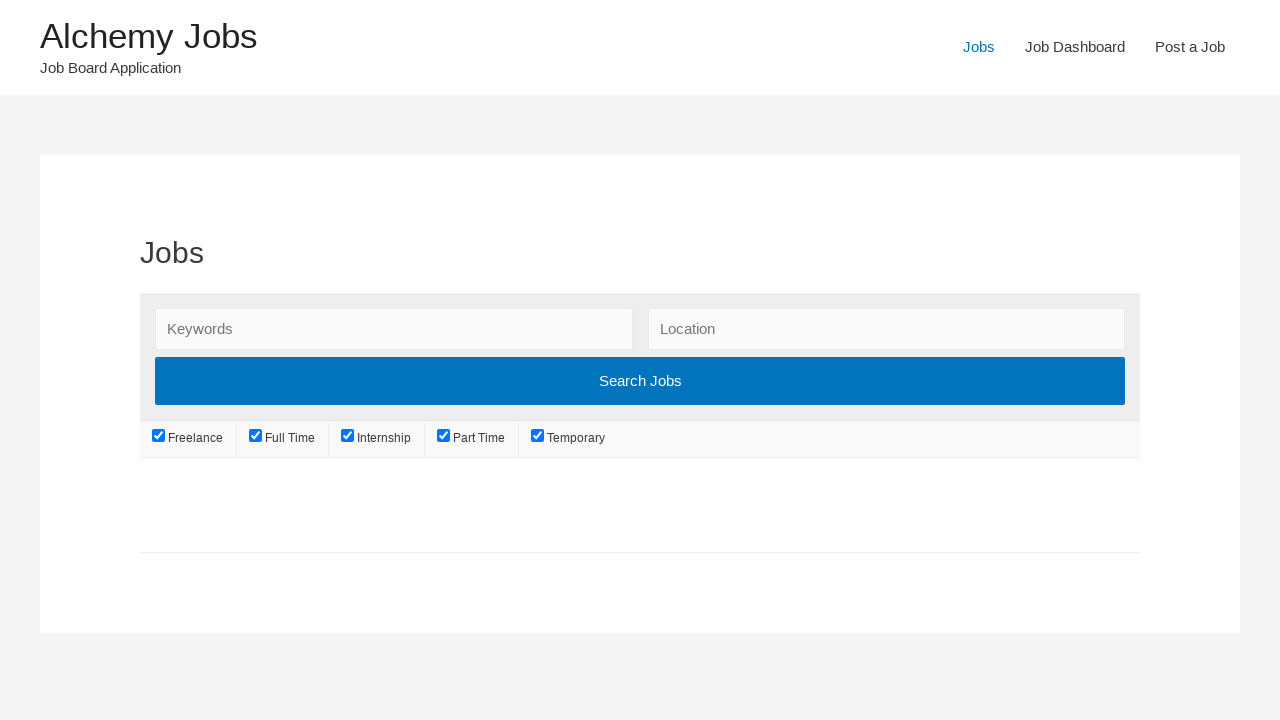

Jobs page loaded
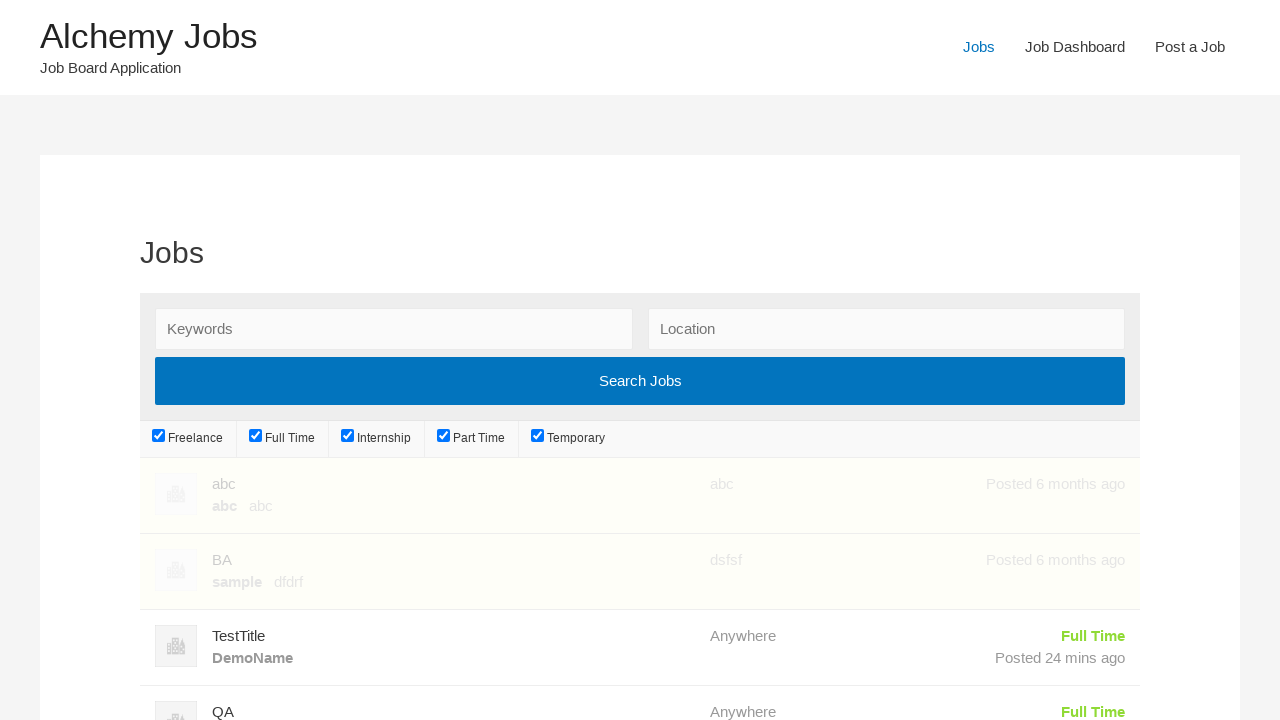

Entered 'Banking' in search keywords field on input#search_keywords
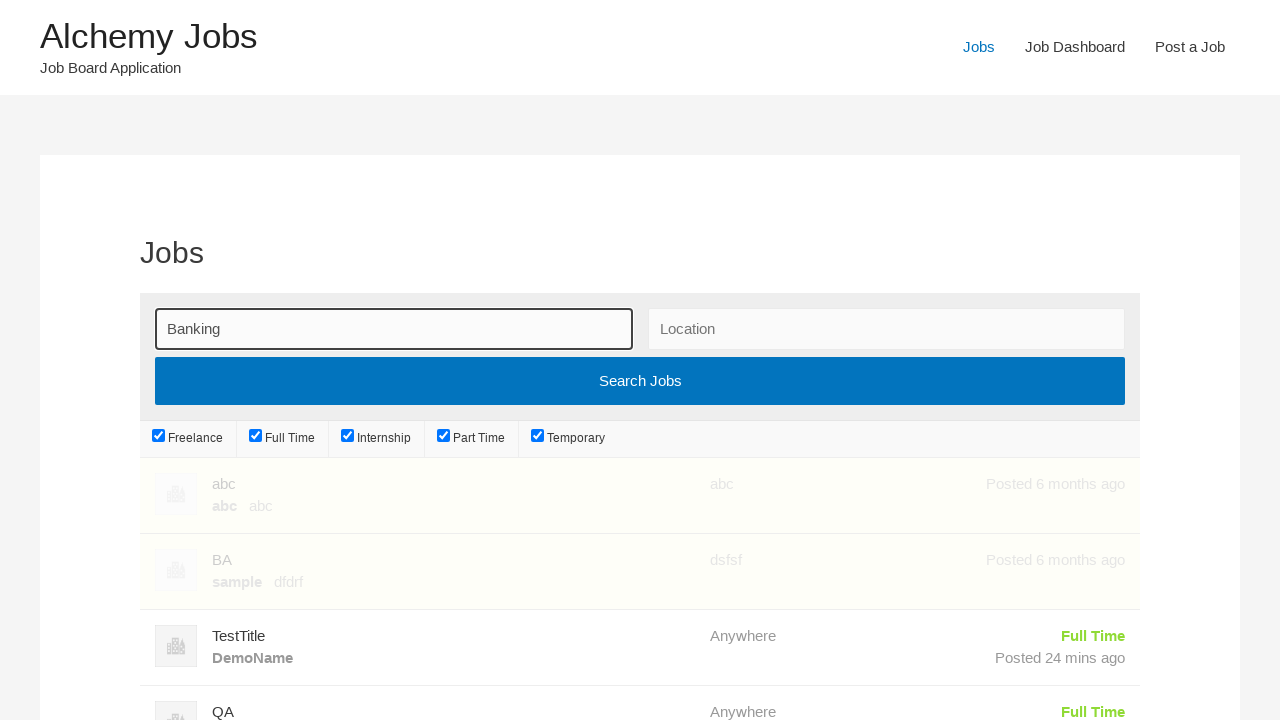

Clicked Search Jobs button at (640, 381) on input[value='Search Jobs']
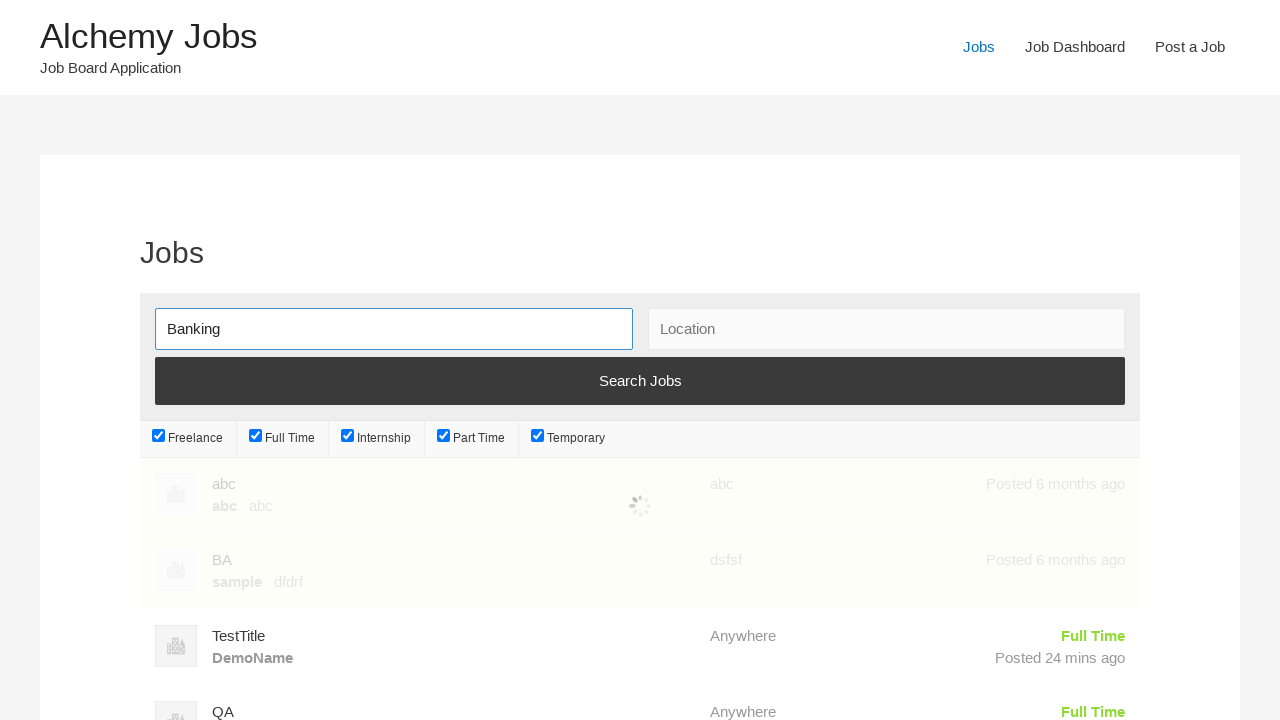

Search completed and results loaded
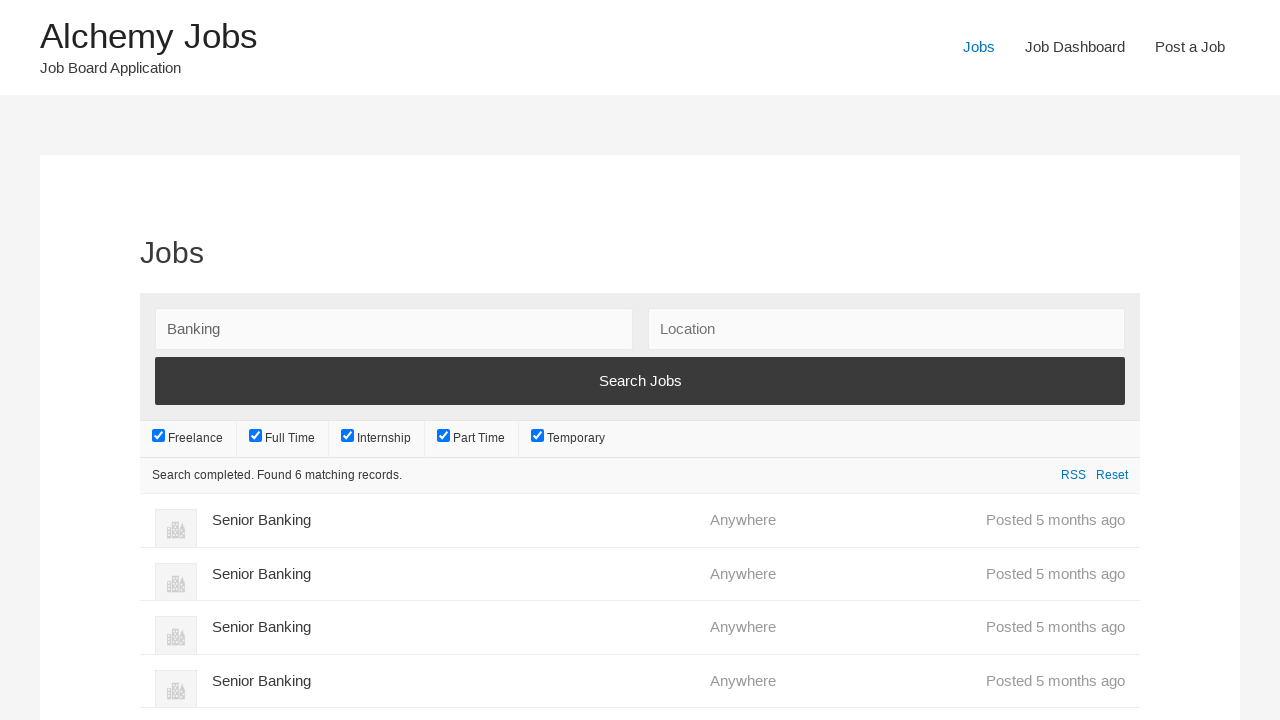

Clicked first banking job result at (433, 520) on (//div[@class='position'])[1]
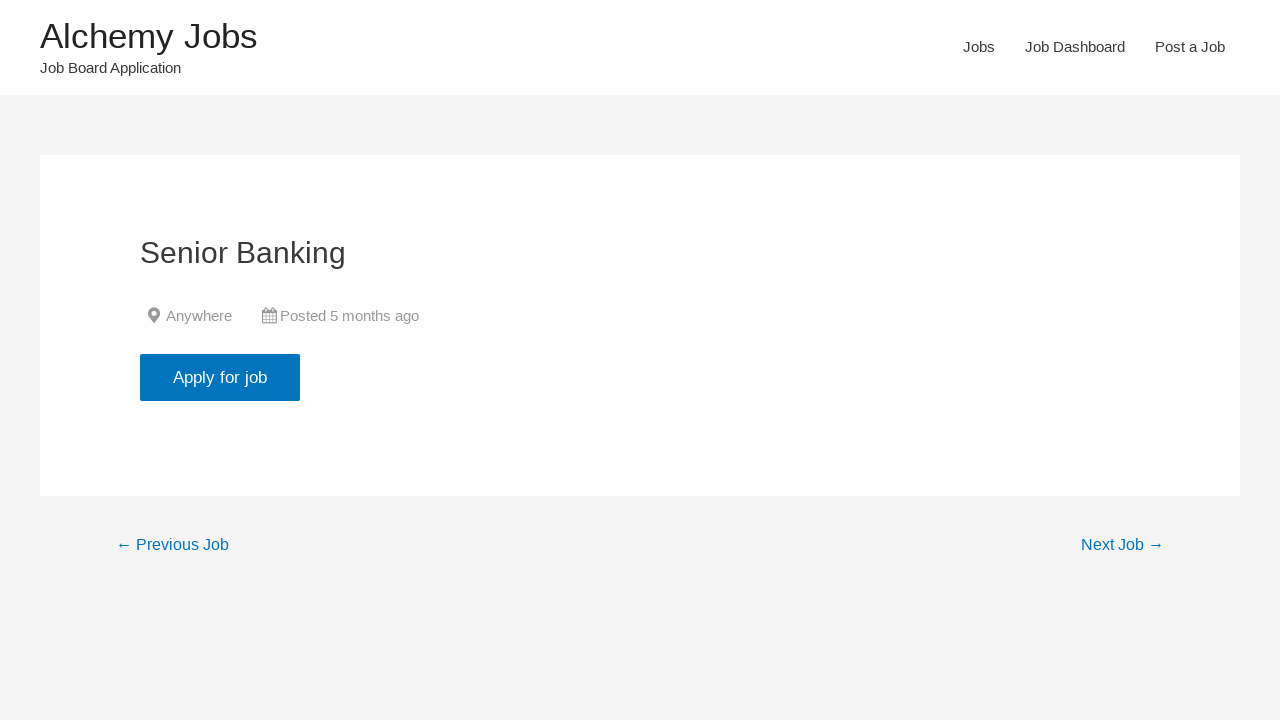

Apply for job button loaded
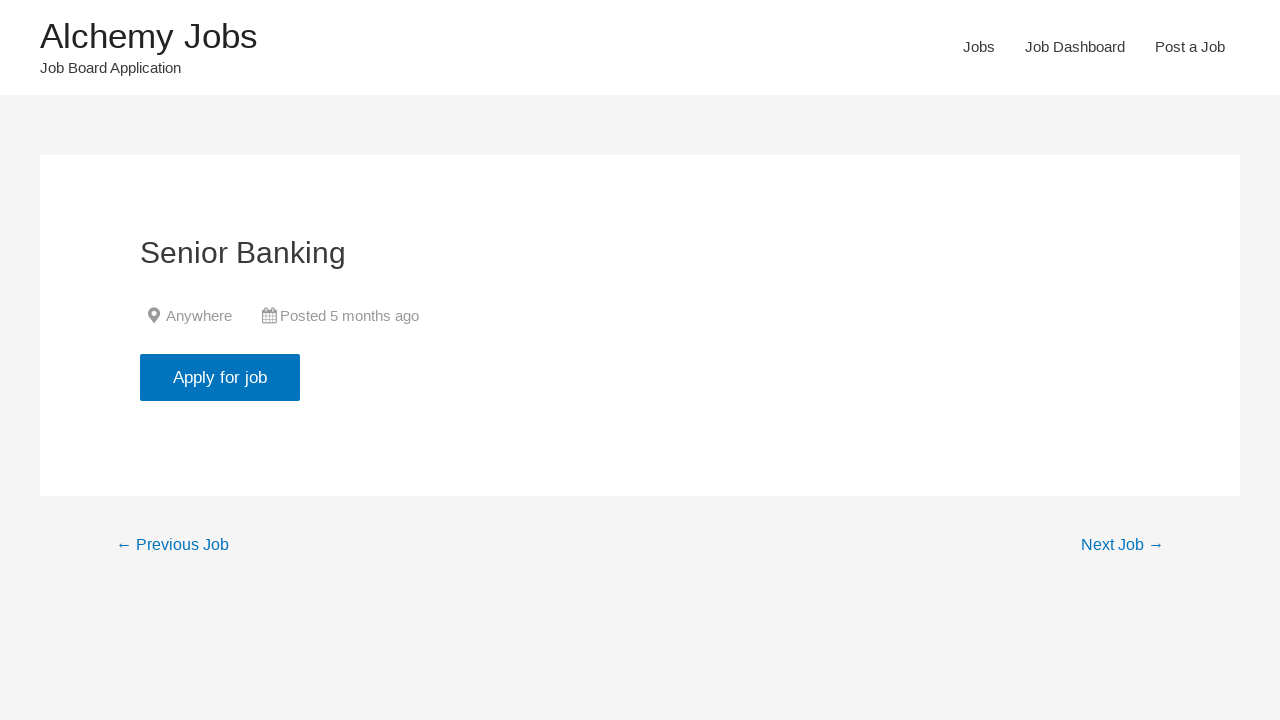

Clicked Apply for job button at (220, 377) on input[value='Apply for job']
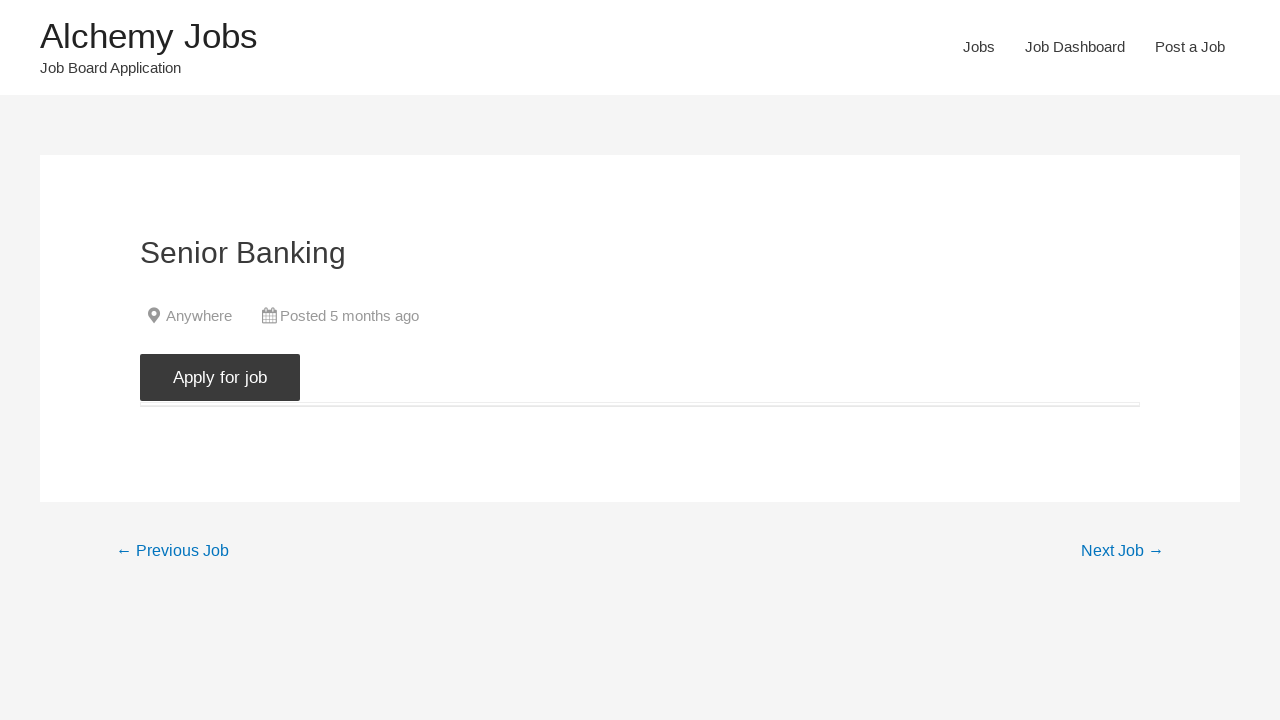

Contact information revealed after applying
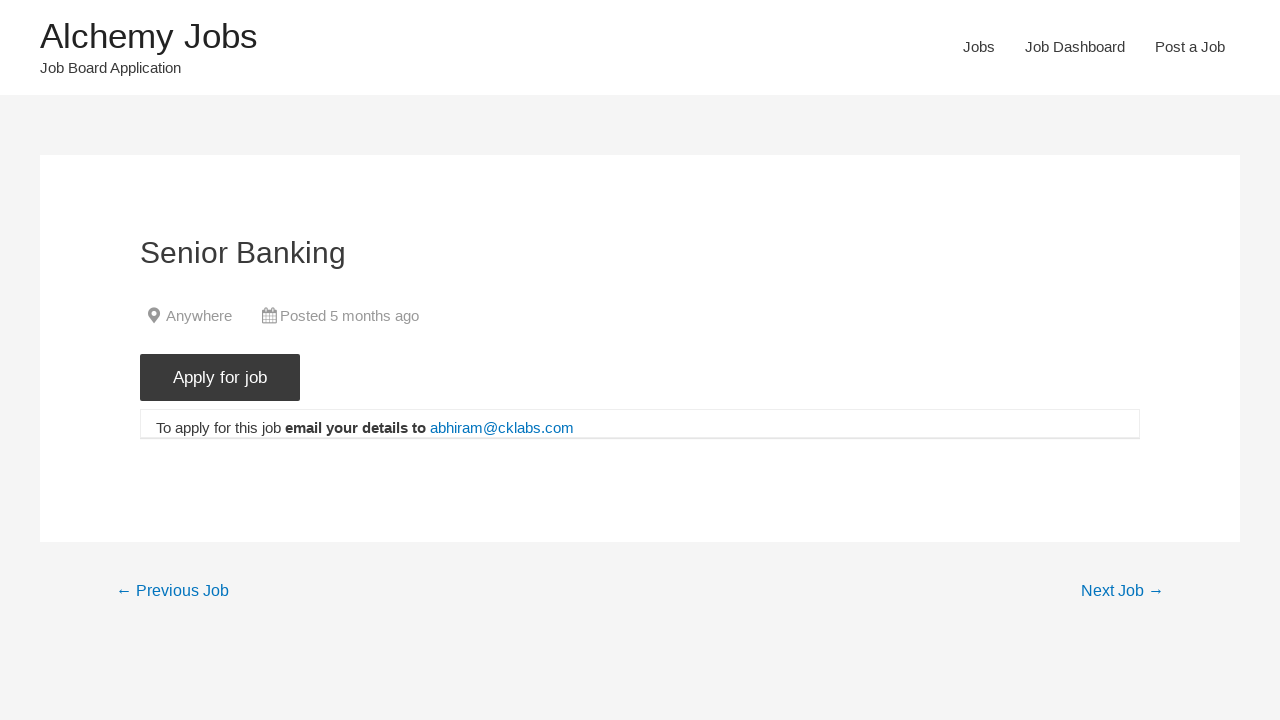

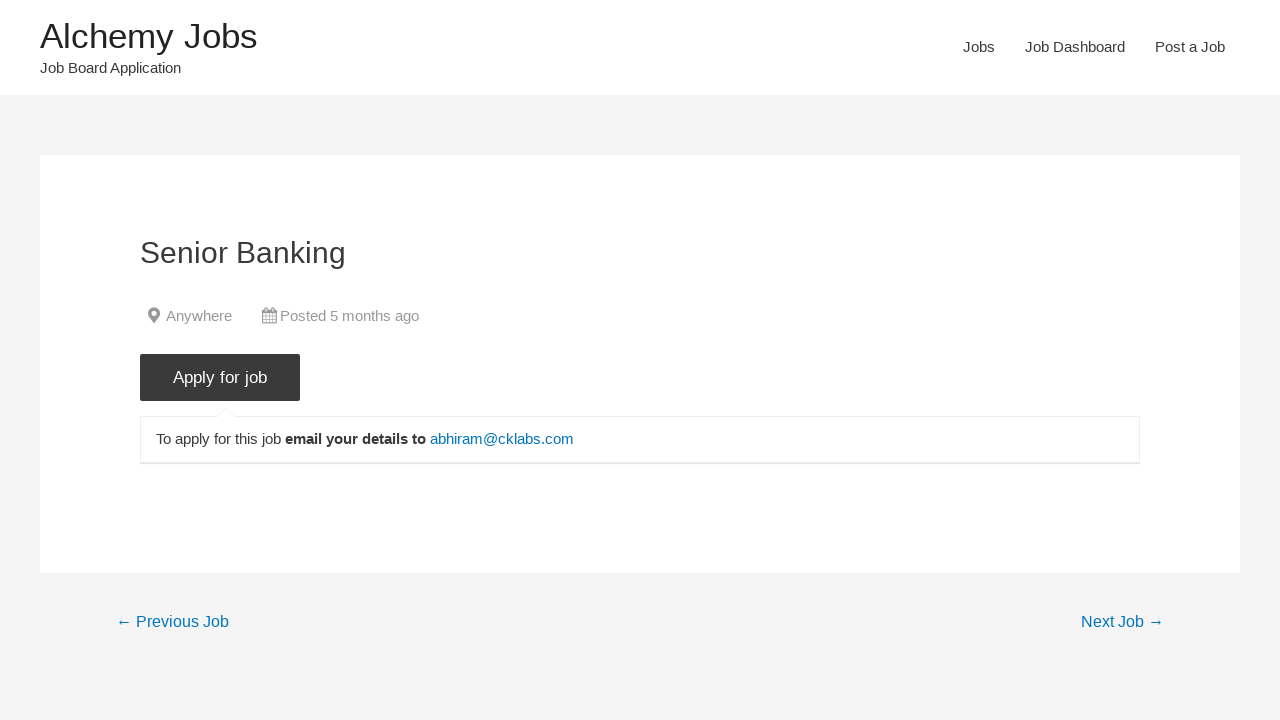